Tests hover functionality by navigating to a page with avatars, hovering over the first avatar, and verifying that additional user information (figcaption) becomes visible on hover.

Starting URL: http://the-internet.herokuapp.com/hovers

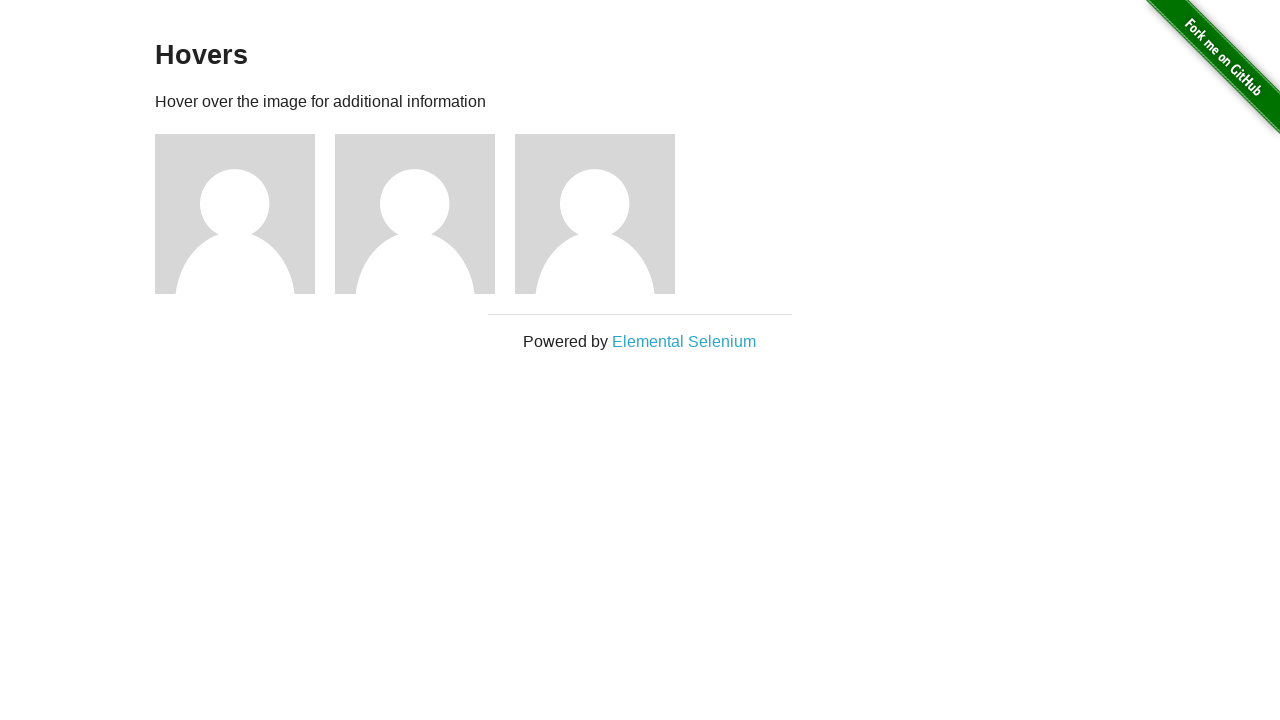

Navigated to hovers page
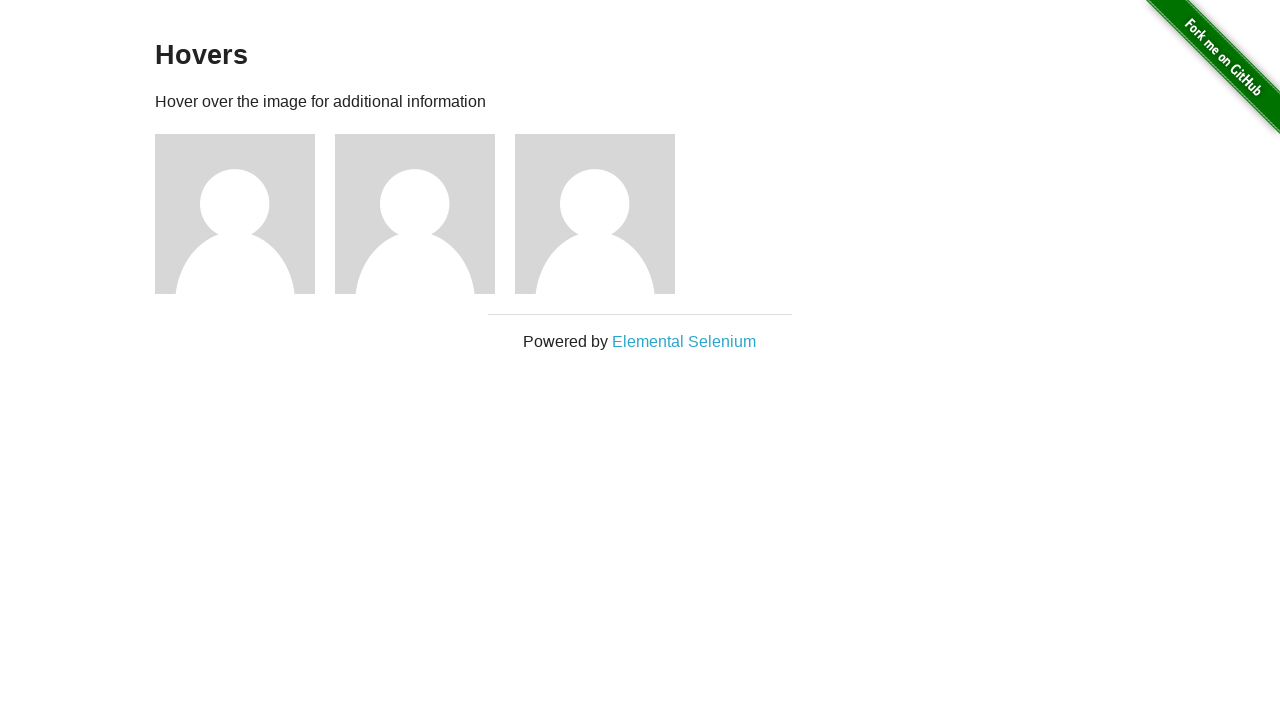

Located the first avatar figure element
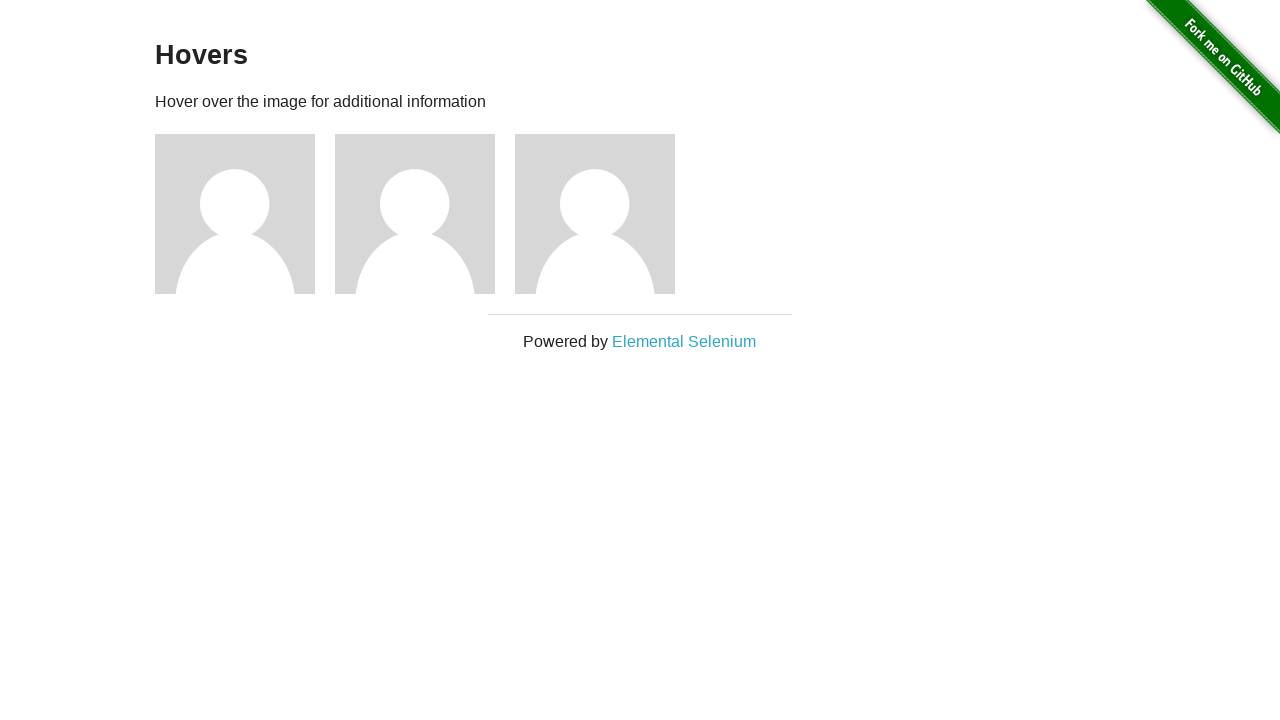

Hovered over the first avatar at (245, 214) on .figure >> nth=0
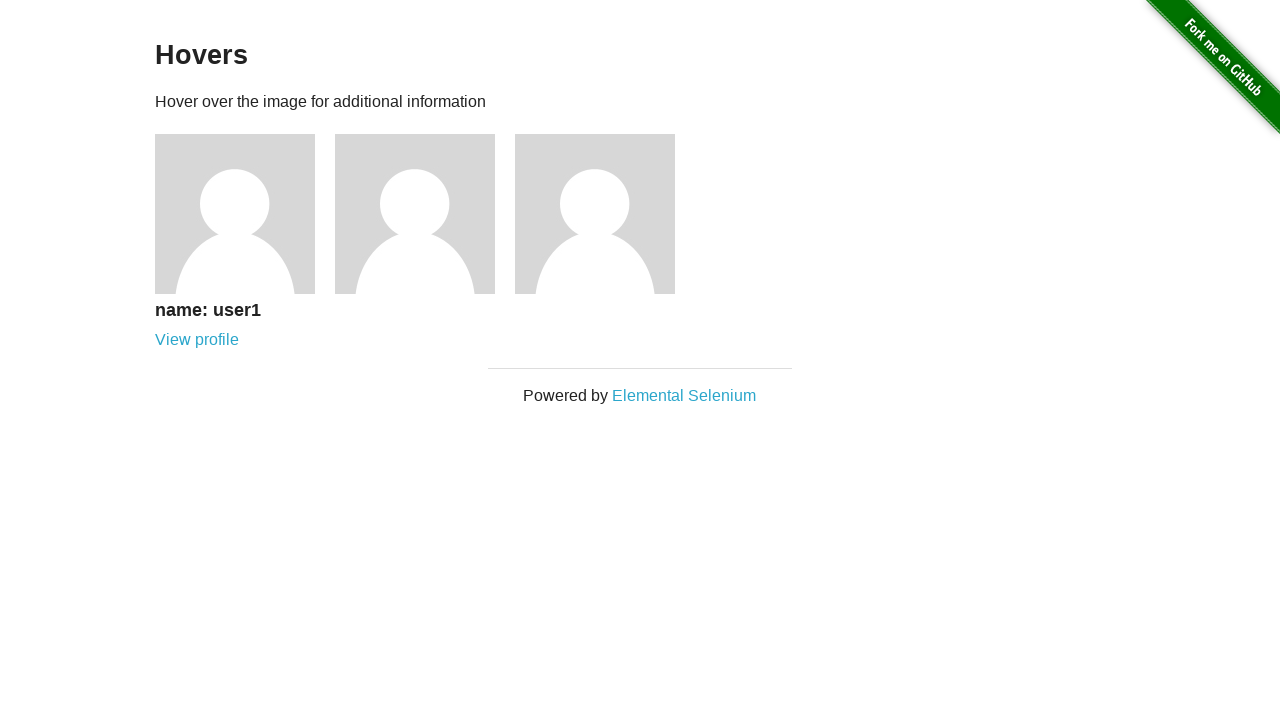

Verified that figcaption element became visible on hover
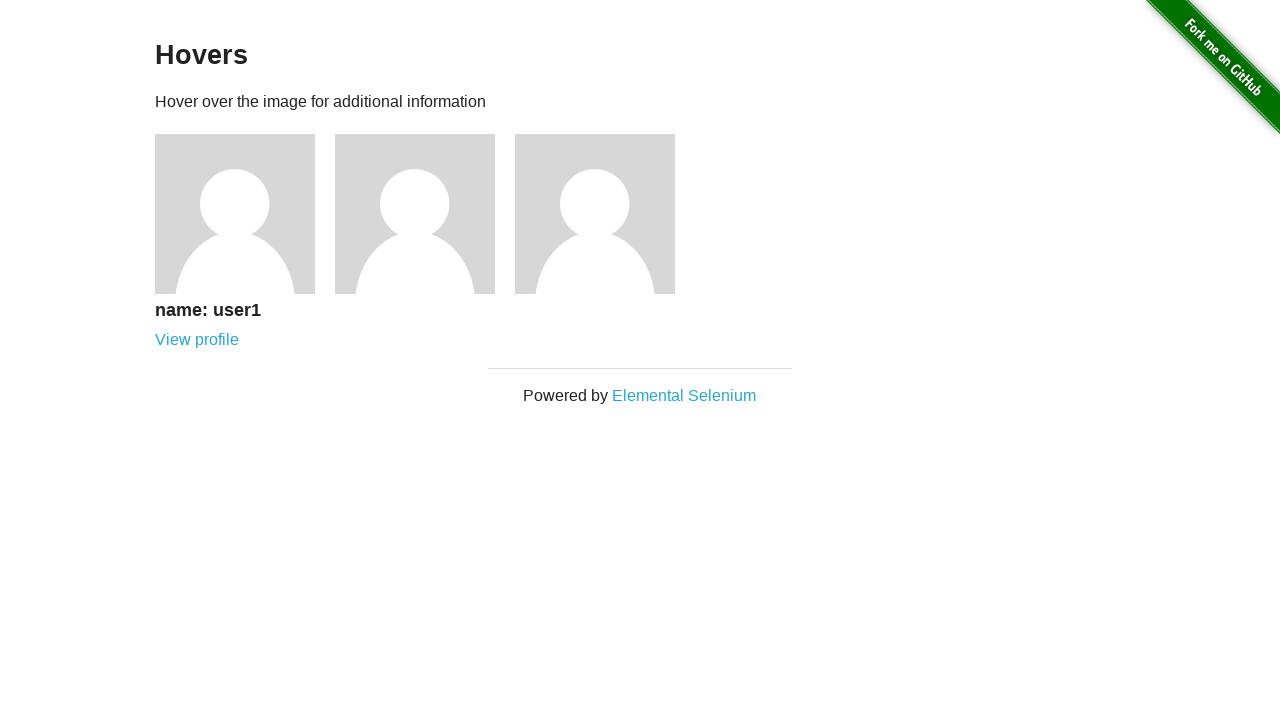

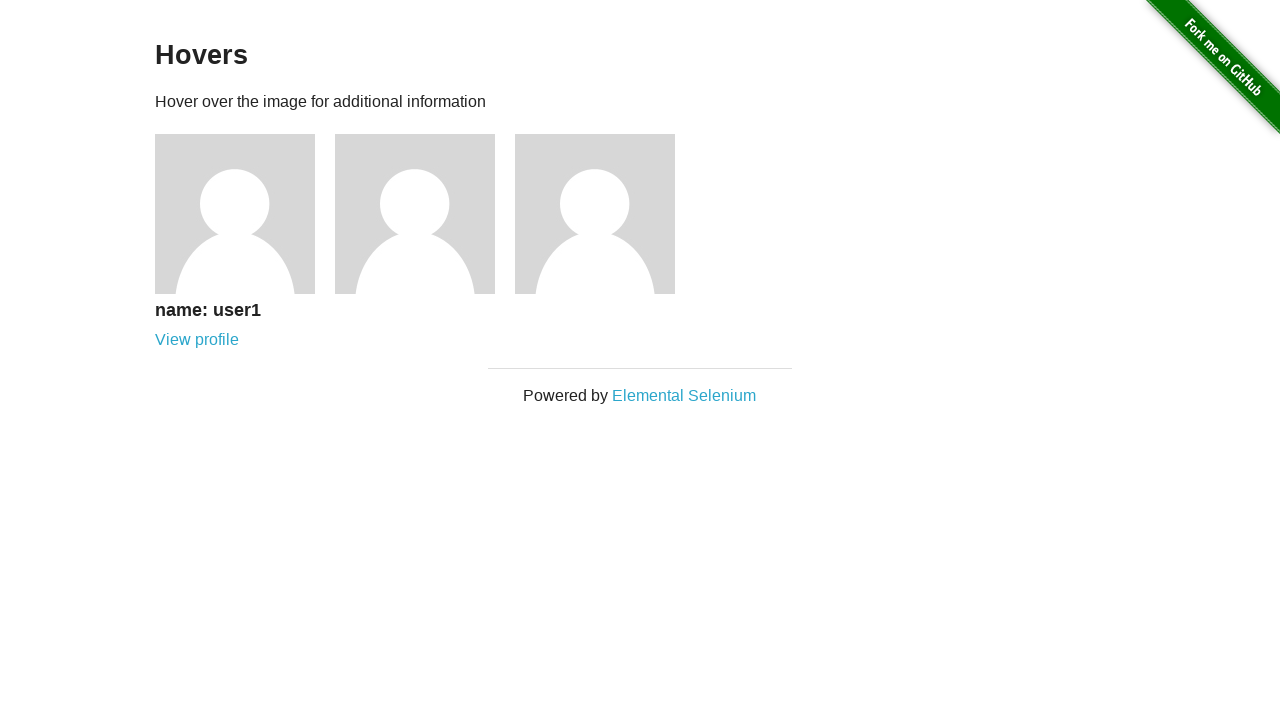